Tests a data entry form by filling multiple fields and submitting, then verifies field validation colors

Starting URL: https://bonigarcia.dev/selenium-webdriver-java/data-types.html

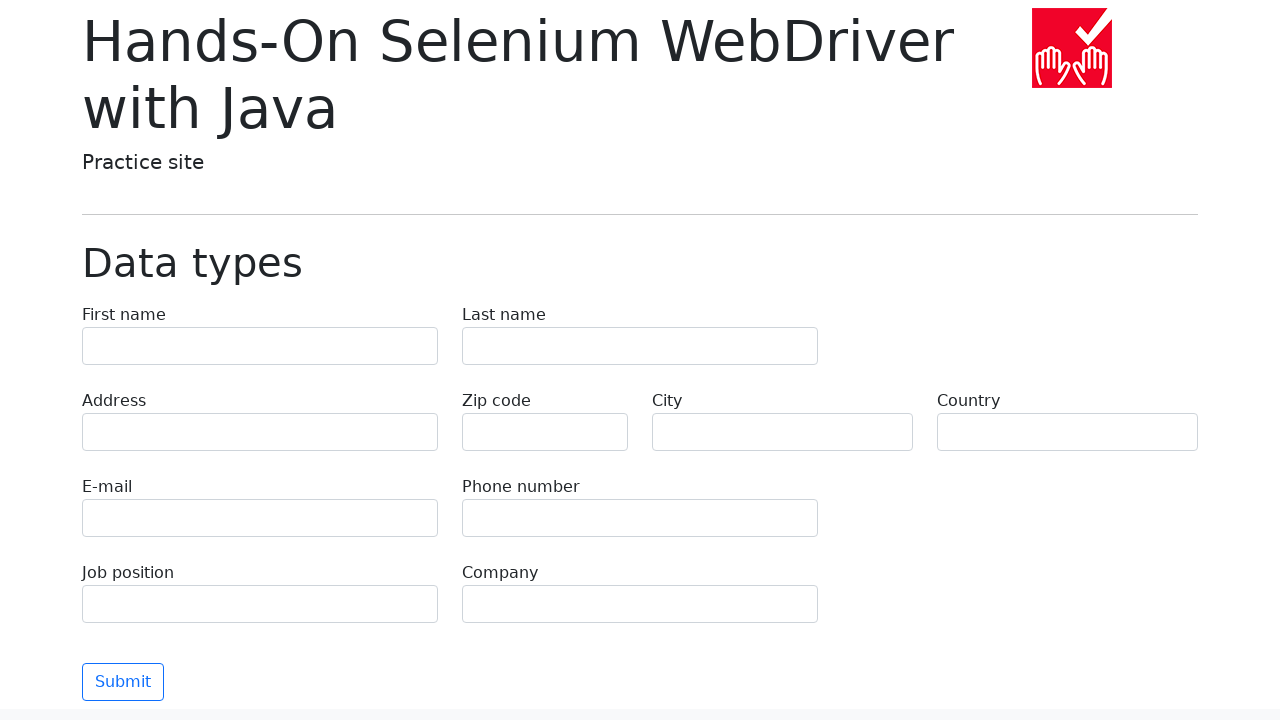

Filled first name field with 'Петя' on input[name='first-name']
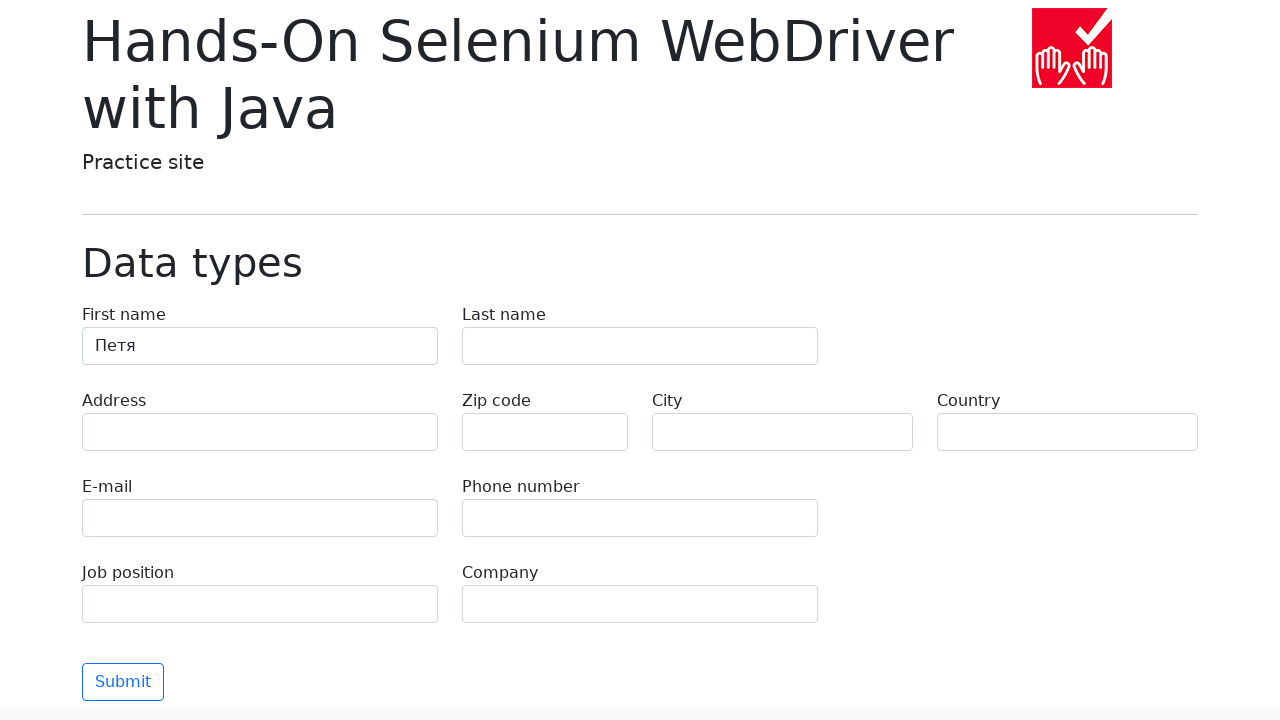

Filled last name field with 'Петров' on input[name='last-name']
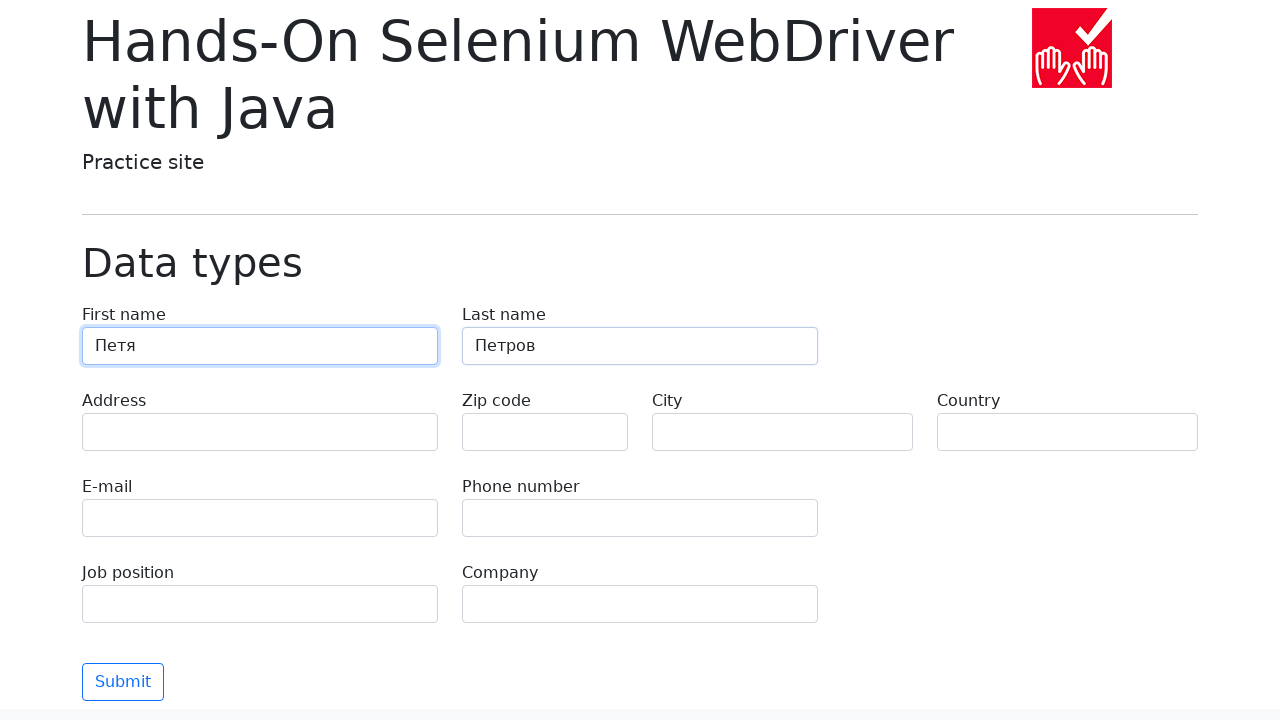

Filled address field with 'Ленина, 55-3' on input[name='address']
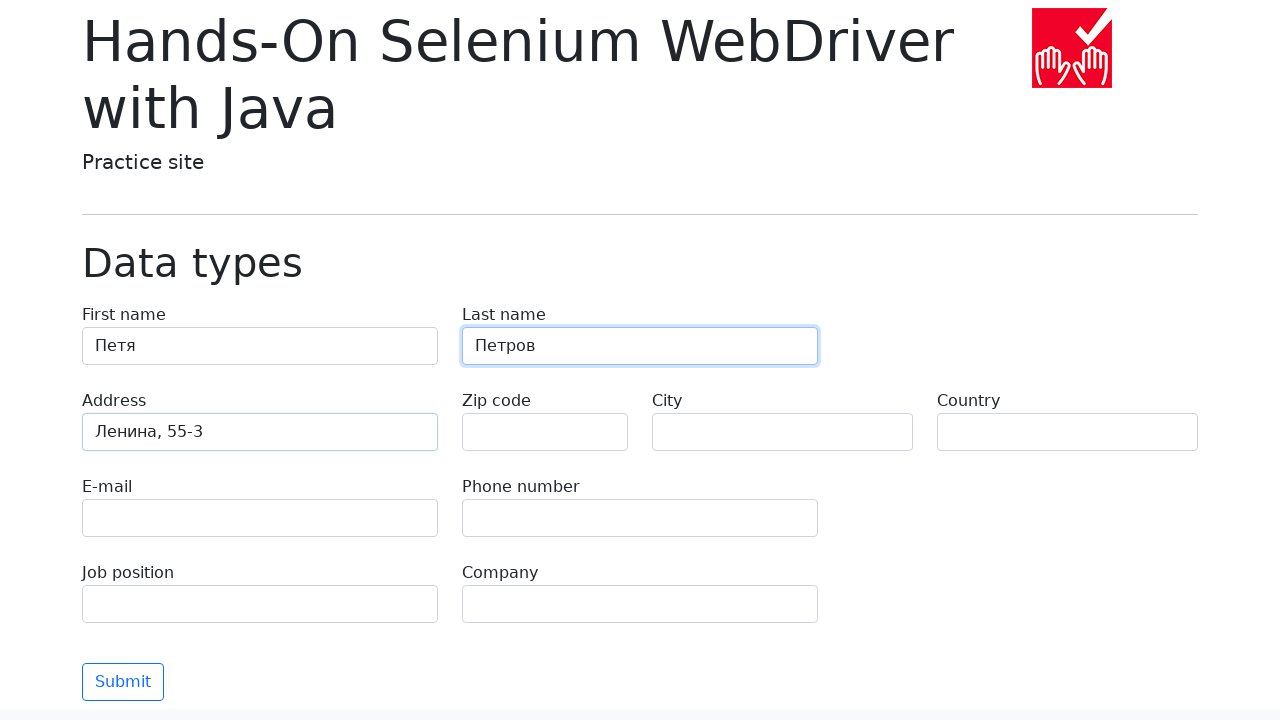

Left zip code field empty on input[name='zip-code']
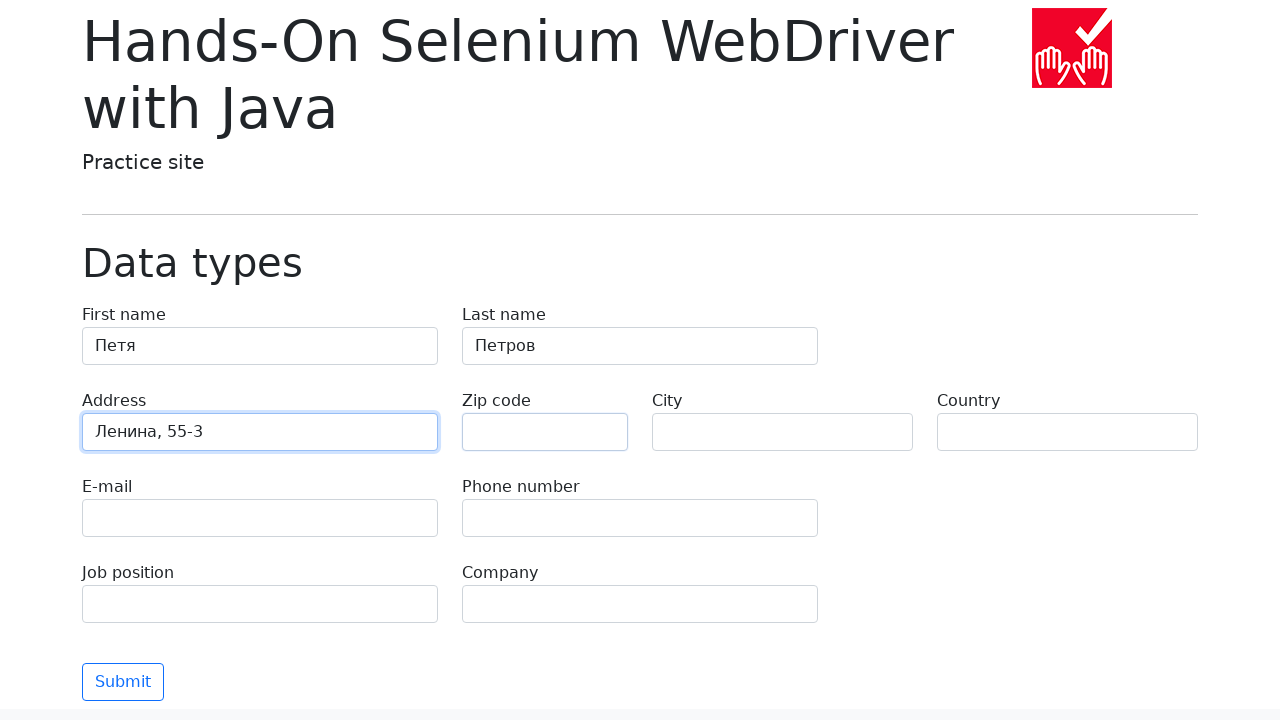

Filled email field with 'test@skypro.com' on input[name='e-mail']
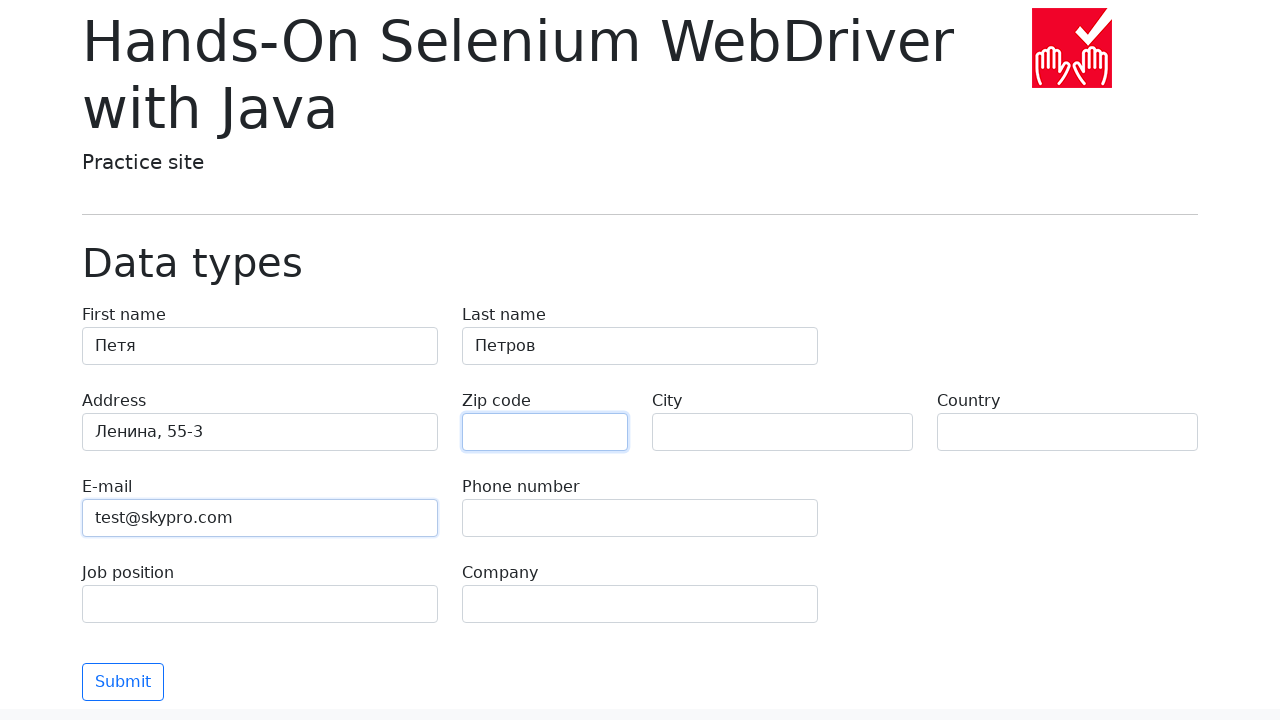

Filled phone field with '+7985899998787' on input[name='phone']
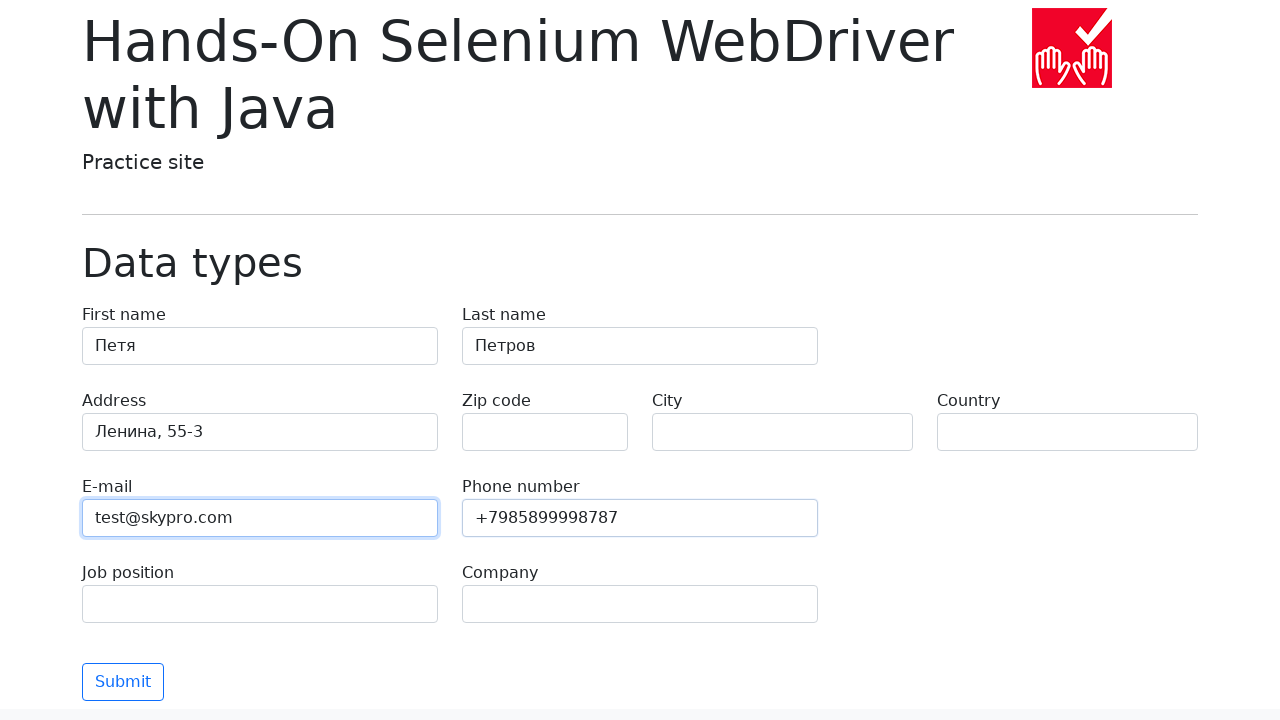

Filled city field with 'Москва' on input[name='city']
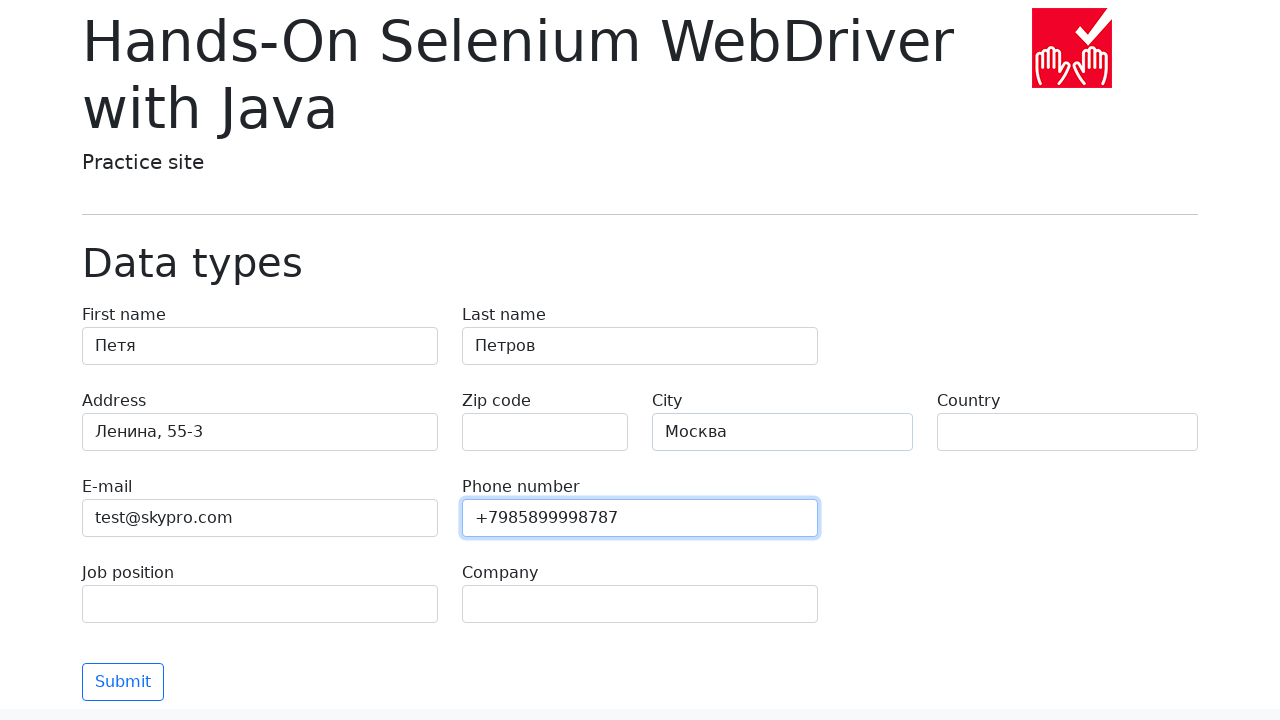

Filled country field with 'Россия' on input[name='country']
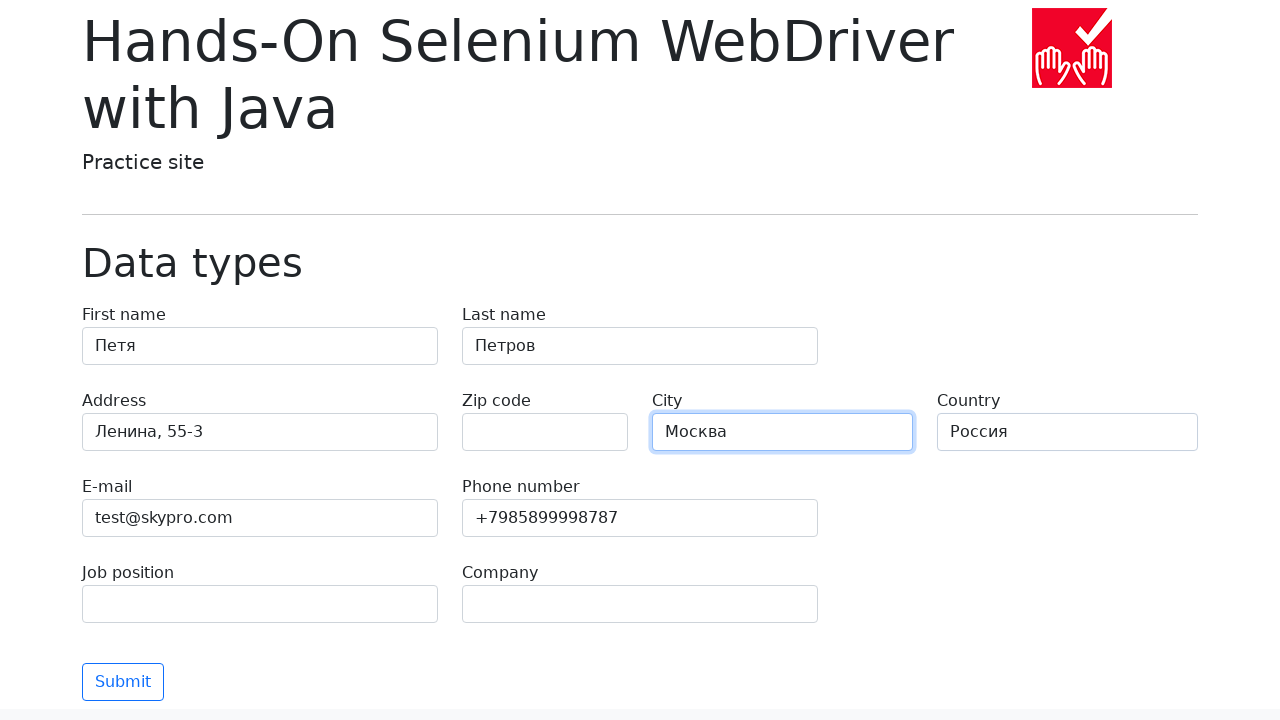

Filled job position field with 'QA' on input[name='job-position']
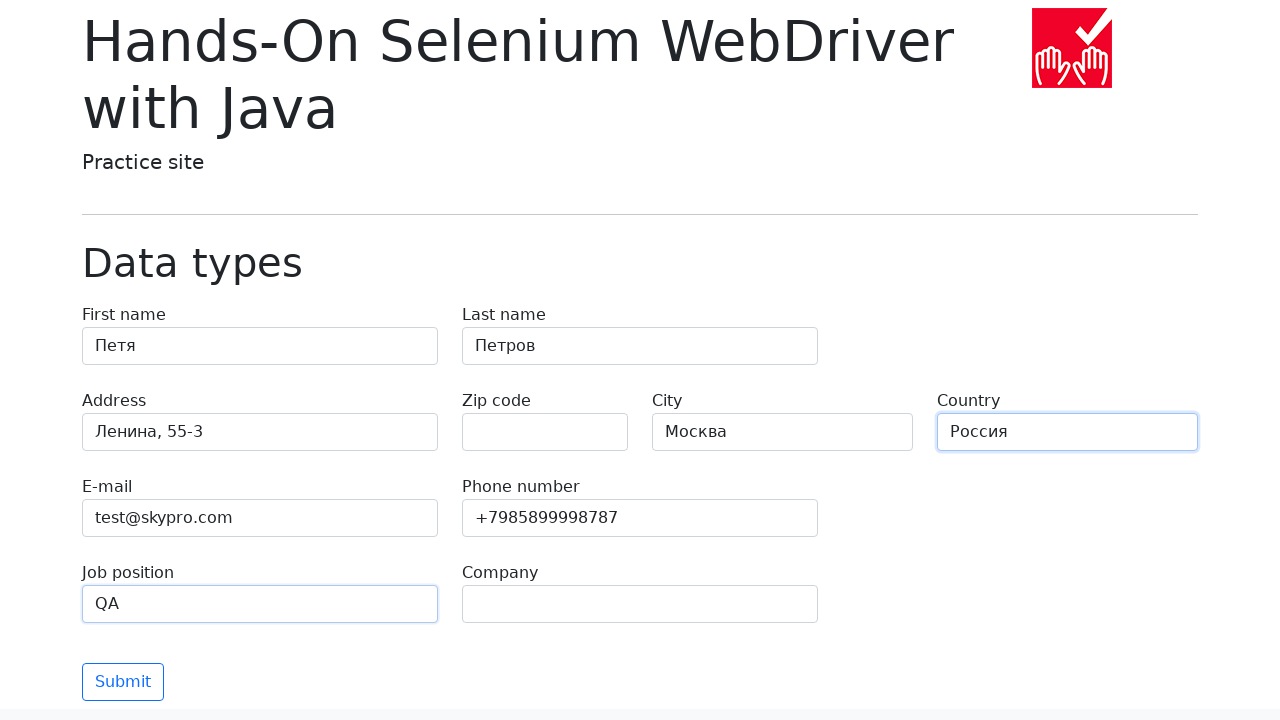

Filled company field with 'SkyPro' on input[name='company']
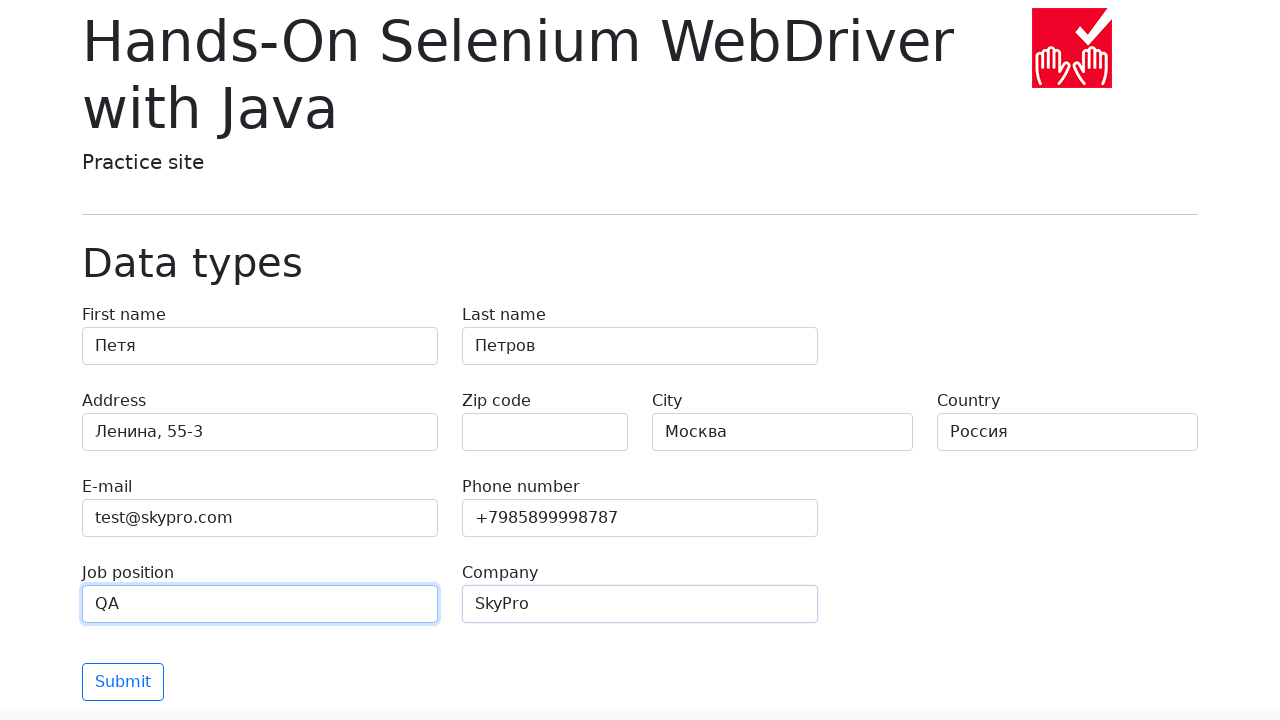

Clicked Submit button to submit the form at (123, 682) on xpath=//button[text()='Submit']
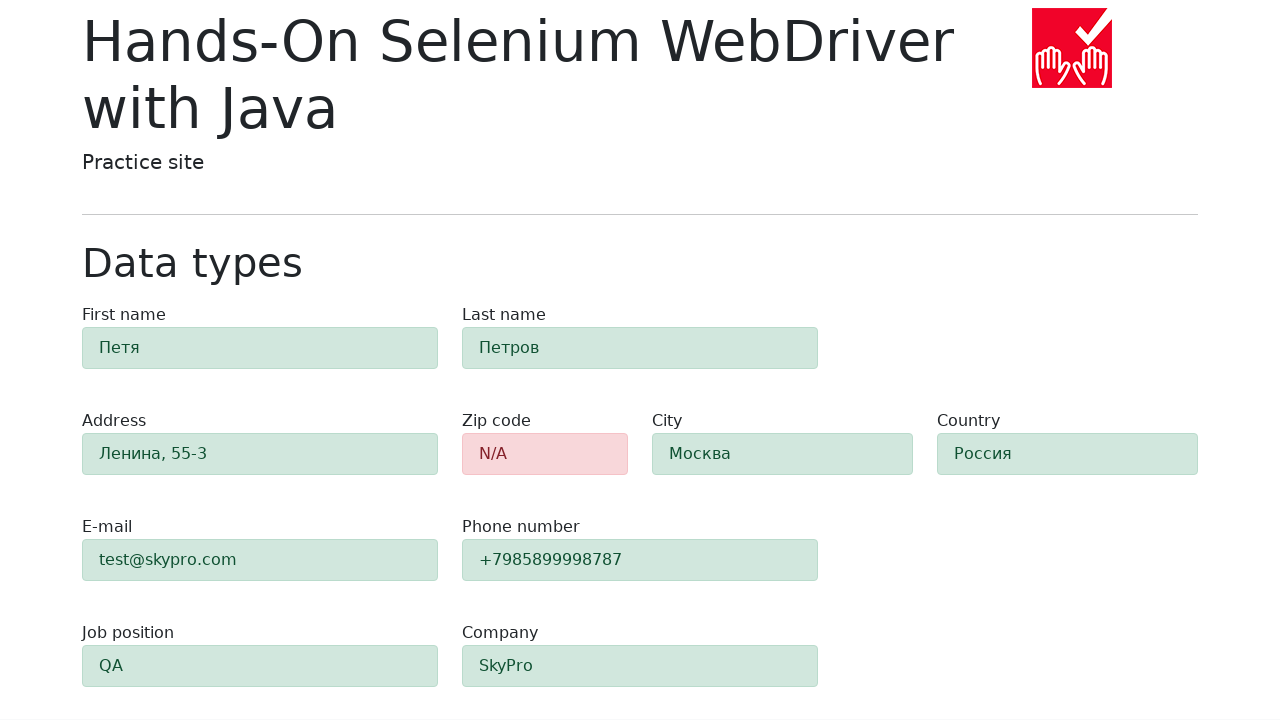

Form validation completed and success alert displayed
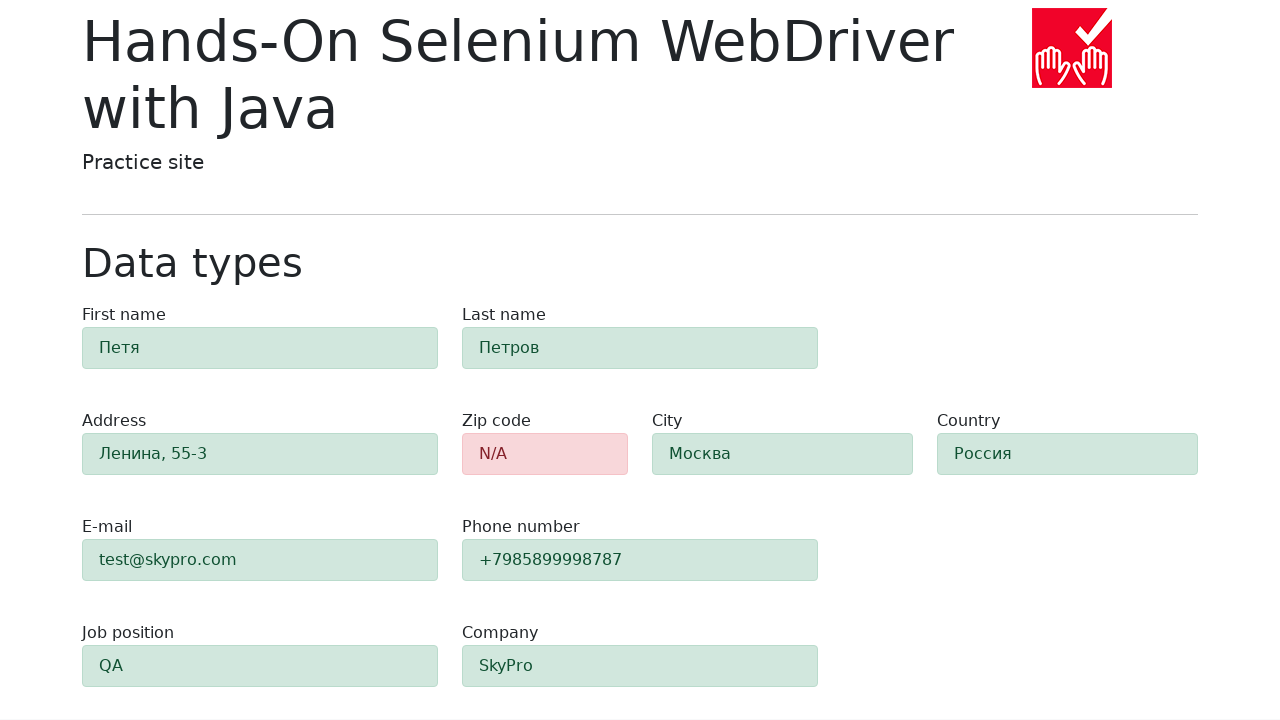

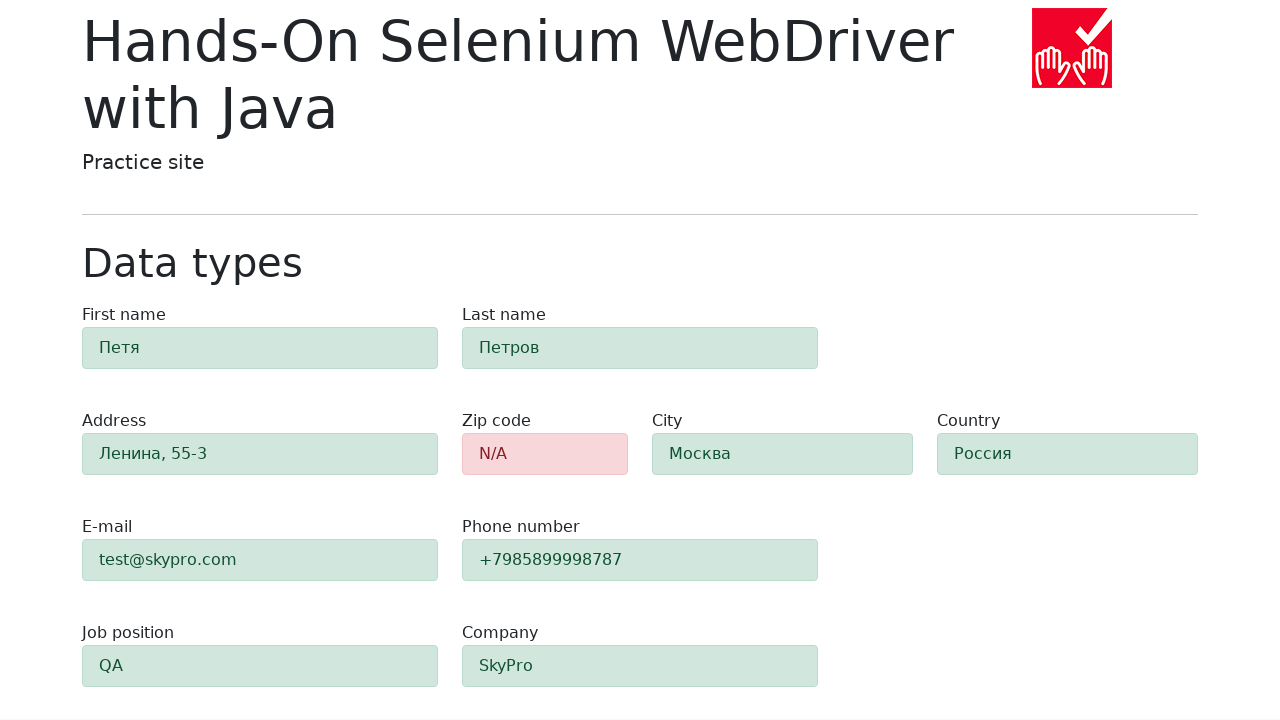